Navigates to GitHub homepage, then visits a user profile page and scrolls down the page twice to view more content

Starting URL: https://github.com/

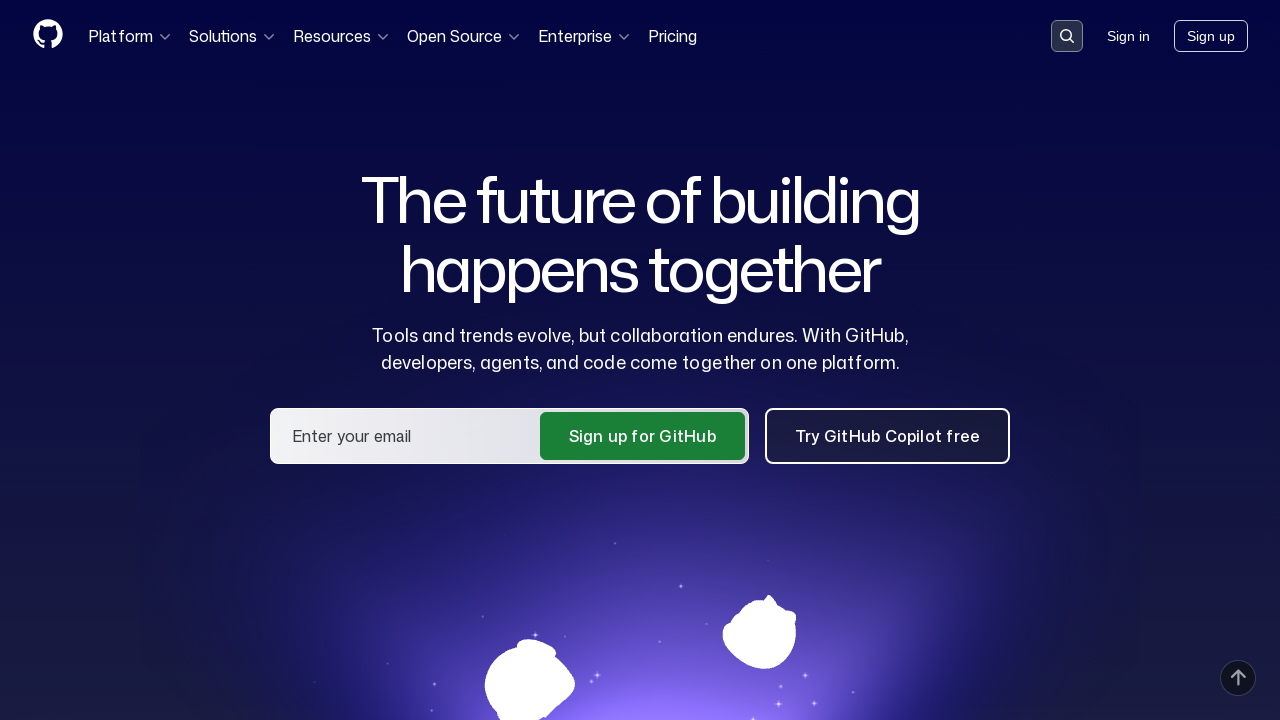

Navigated to GitHub user profile page (https://github.com/Imran4424)
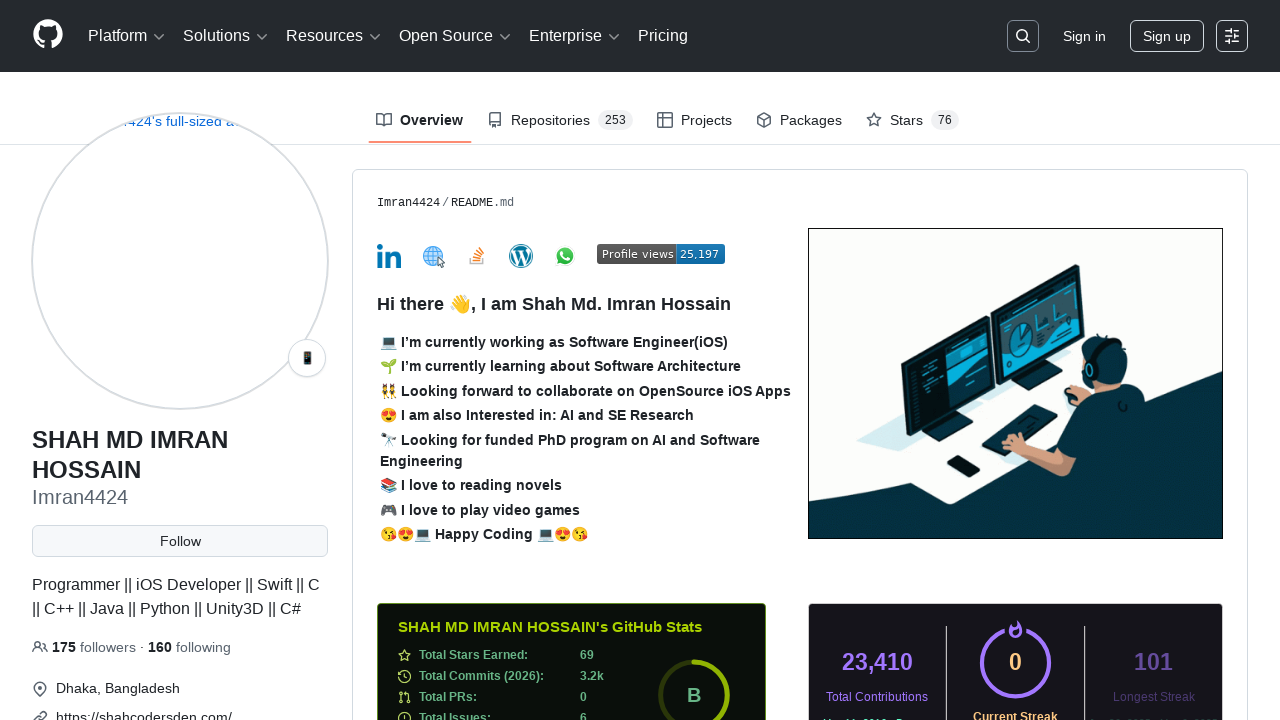

Waited for page to load (networkidle)
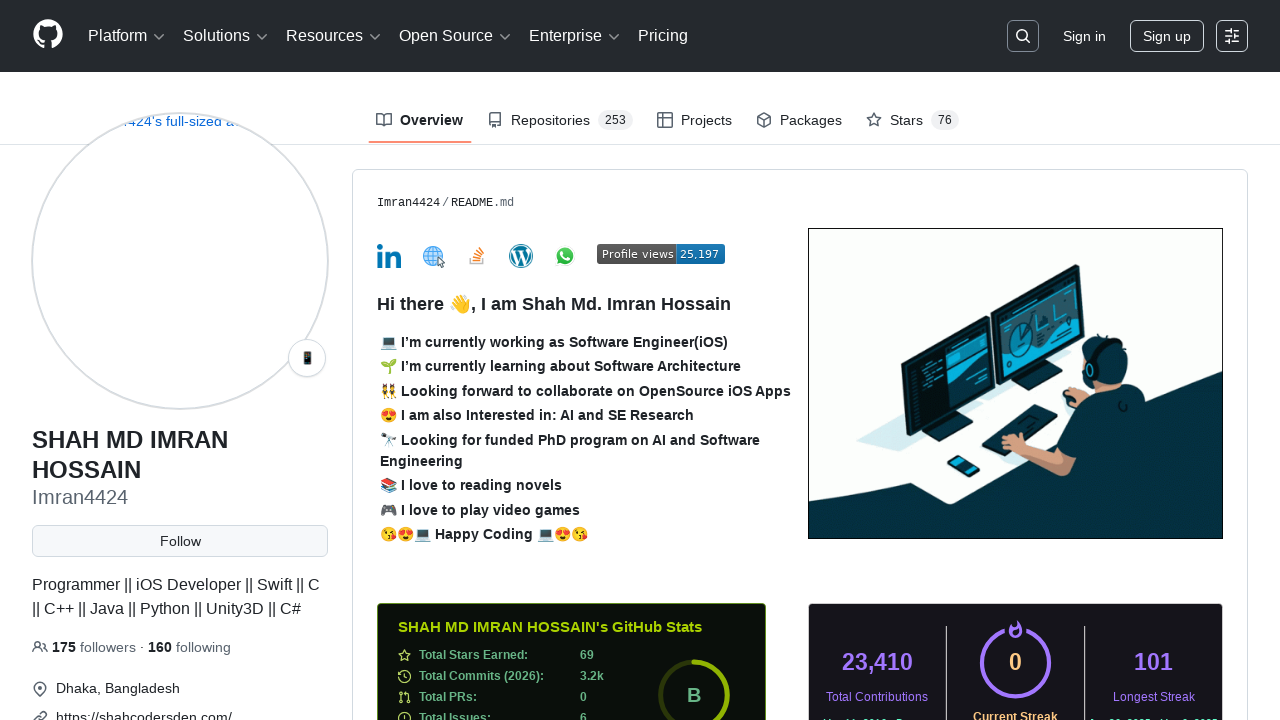

Scrolled down the page to position 200px
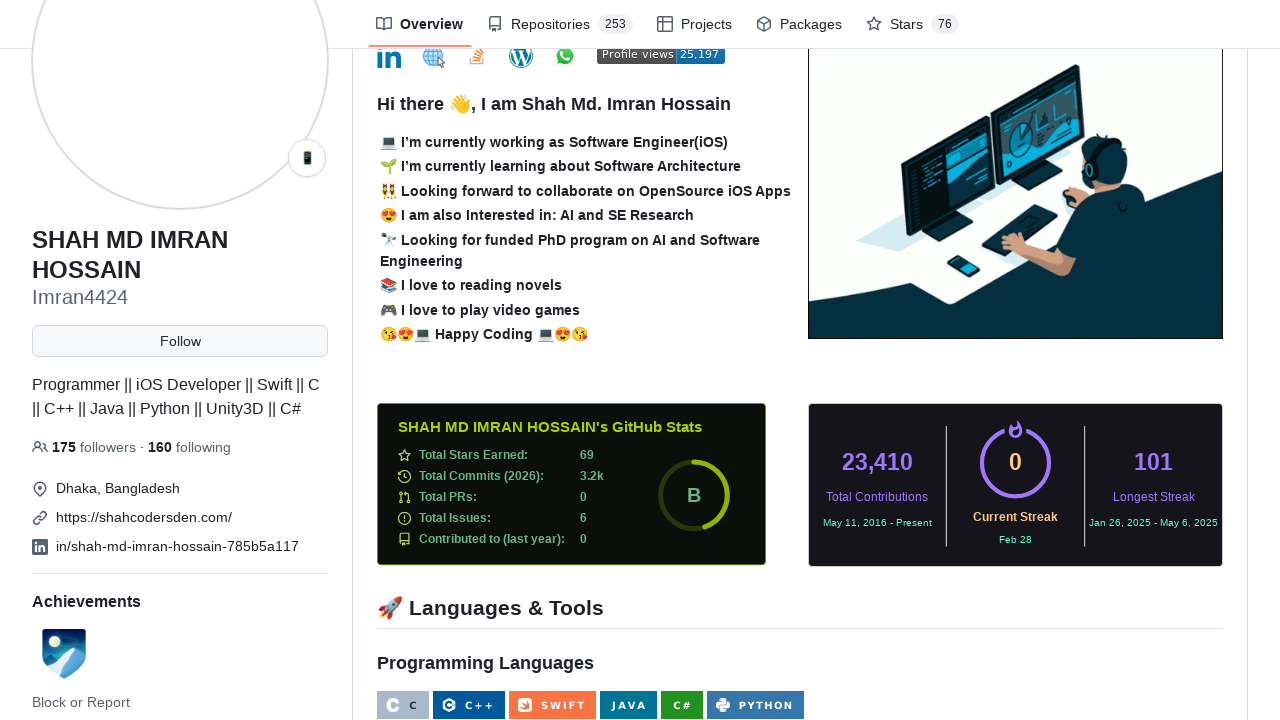

Scrolled down further to position 400px to view more content
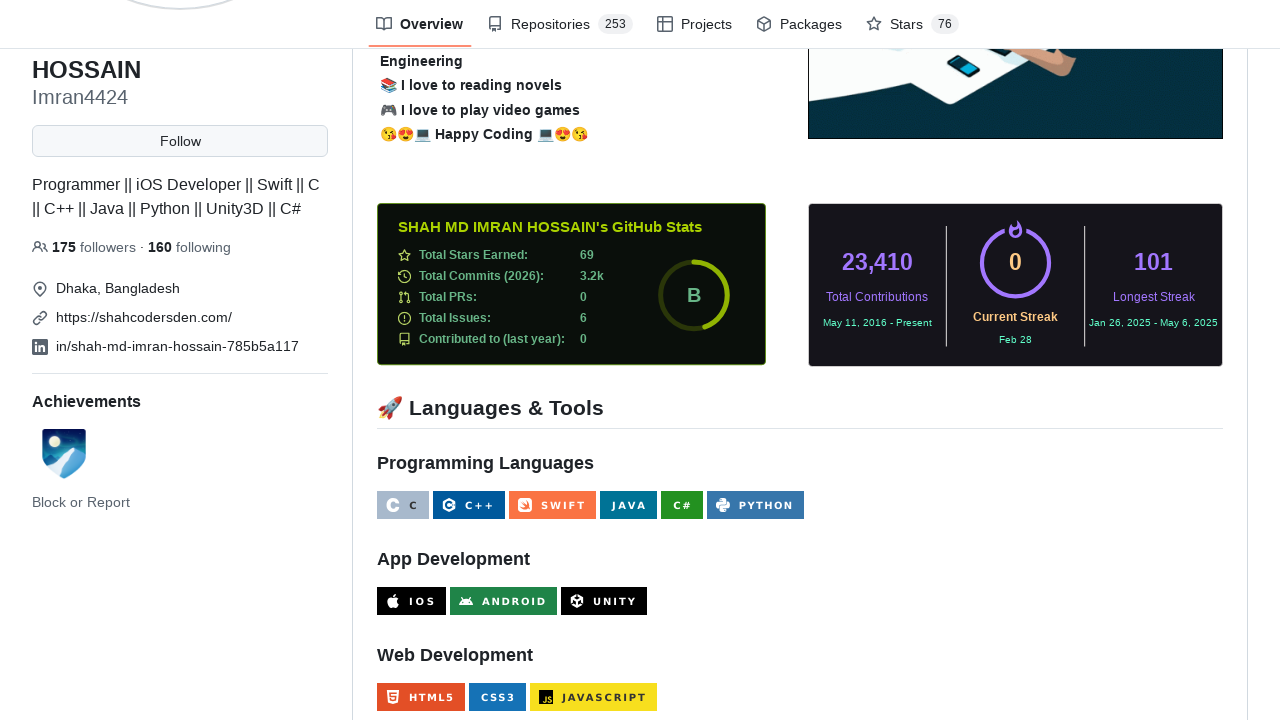

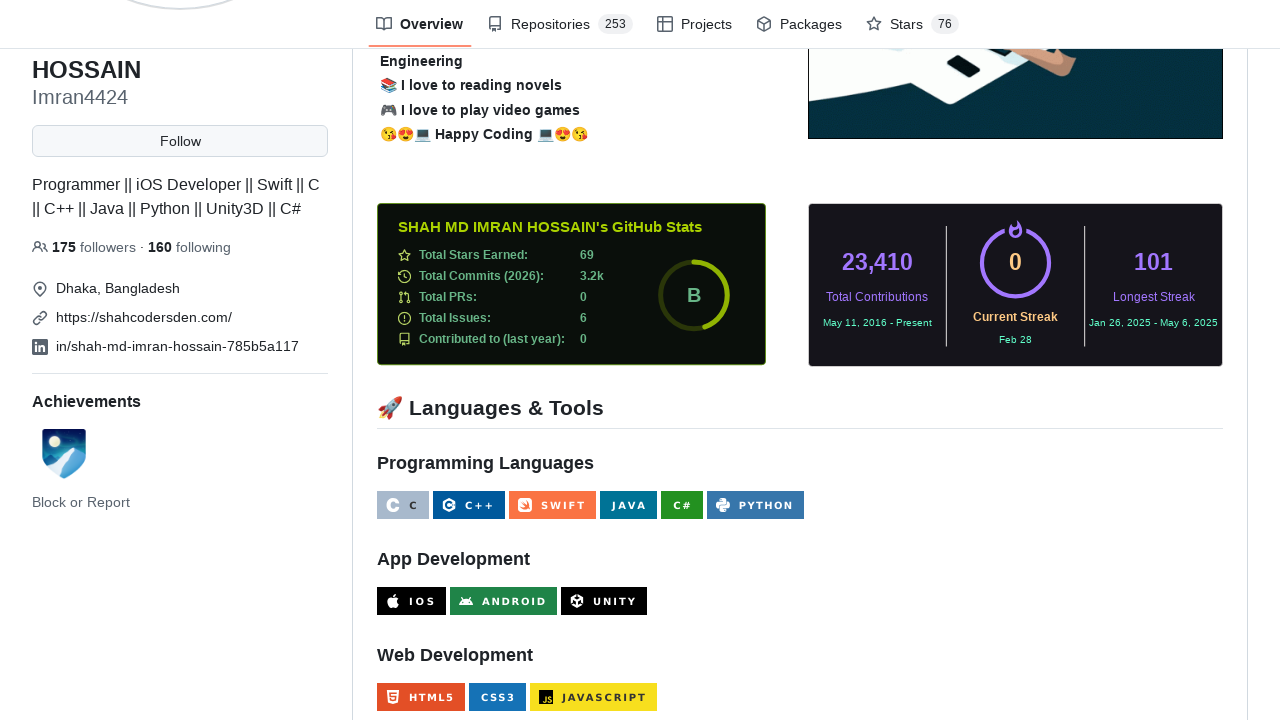